Tests that whitespace is trimmed from todo item text when editing.

Starting URL: https://demo.playwright.dev/todomvc

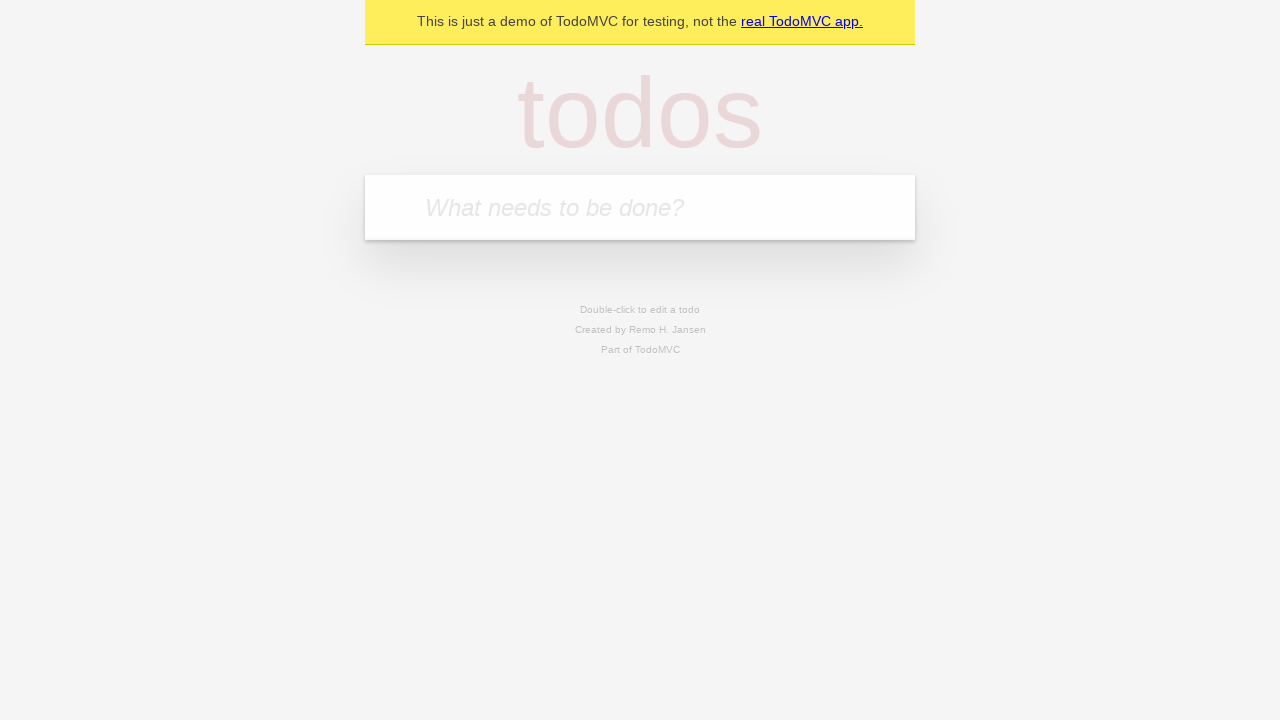

Filled first todo input with 'buy some cheese' on internal:attr=[placeholder="What needs to be done?"i]
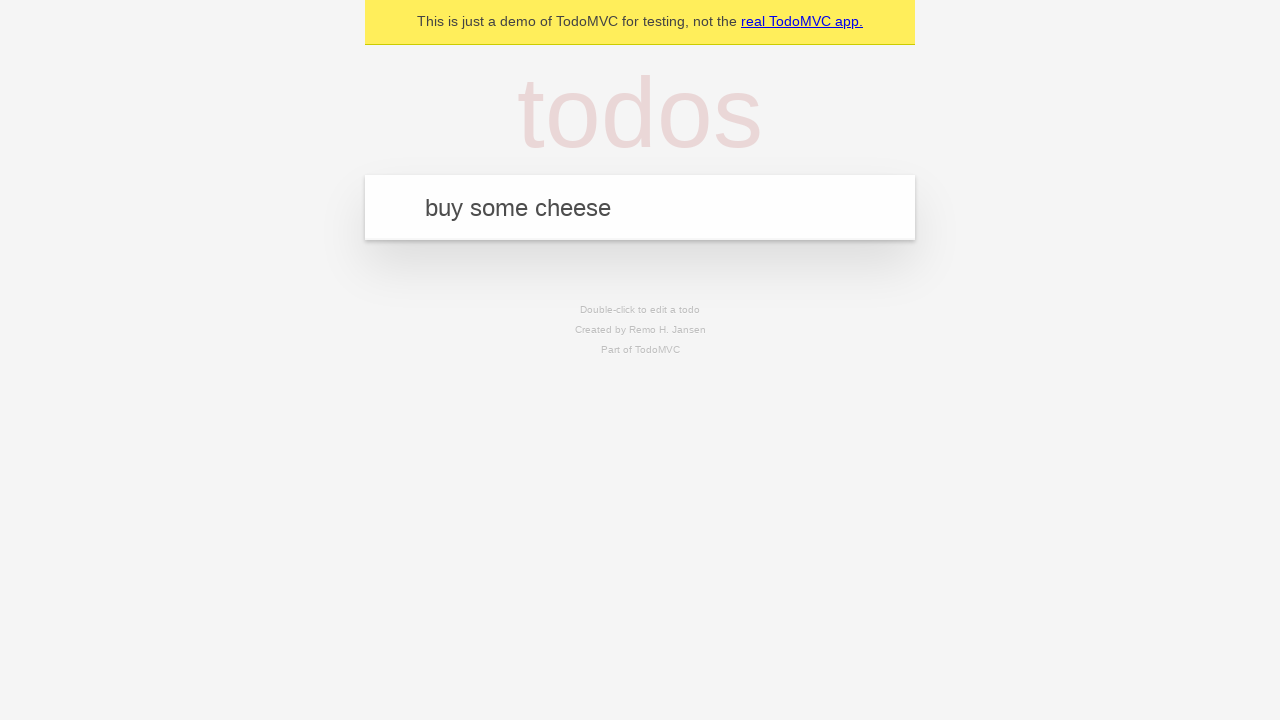

Pressed Enter to create first todo on internal:attr=[placeholder="What needs to be done?"i]
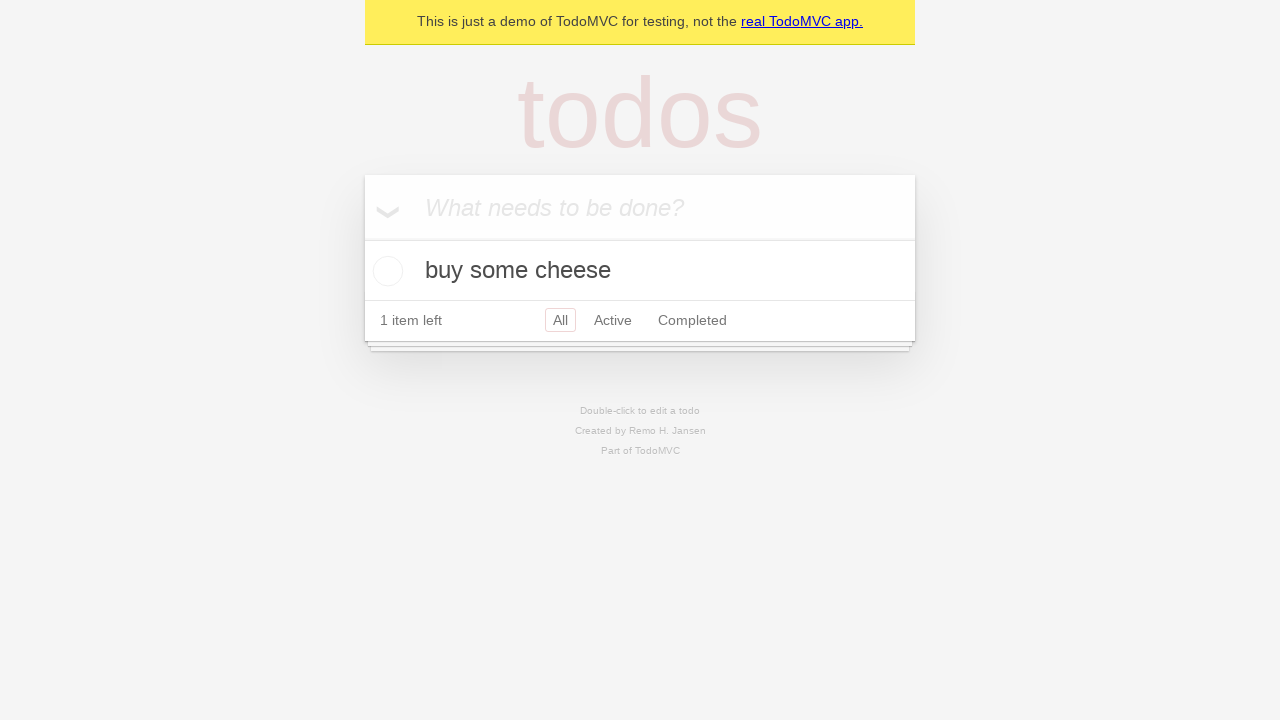

Filled second todo input with 'feed the cat' on internal:attr=[placeholder="What needs to be done?"i]
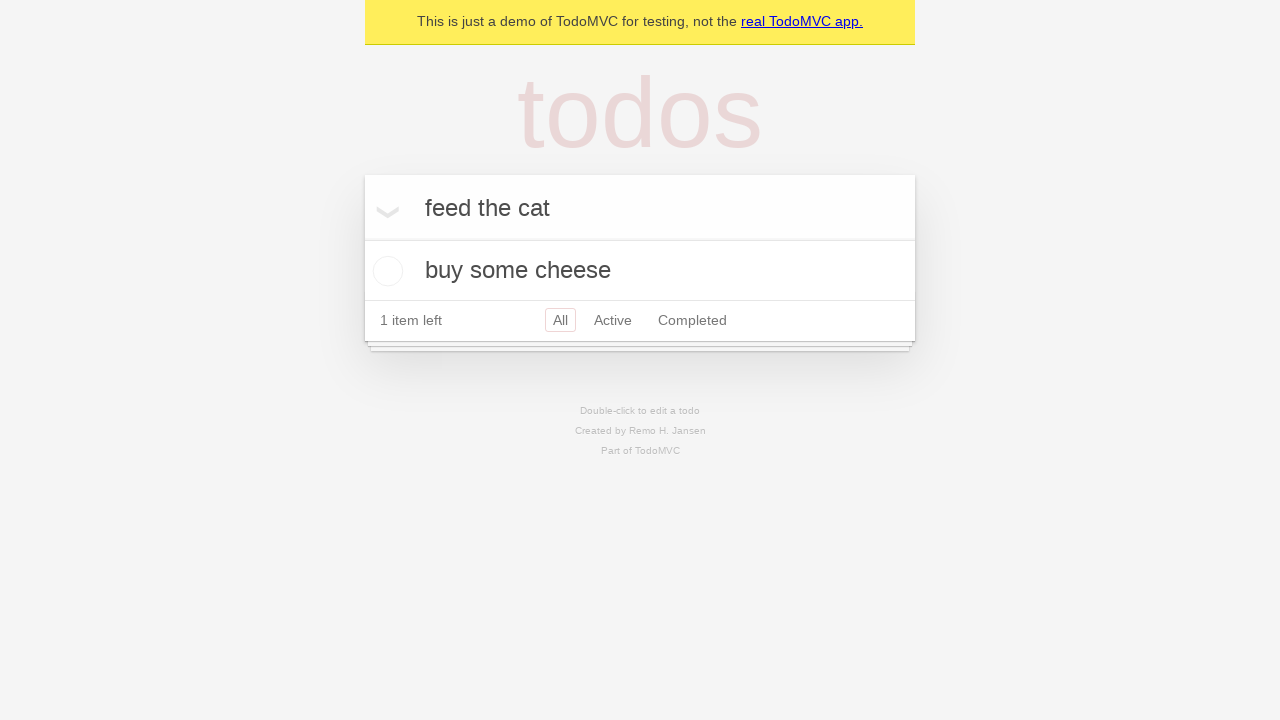

Pressed Enter to create second todo on internal:attr=[placeholder="What needs to be done?"i]
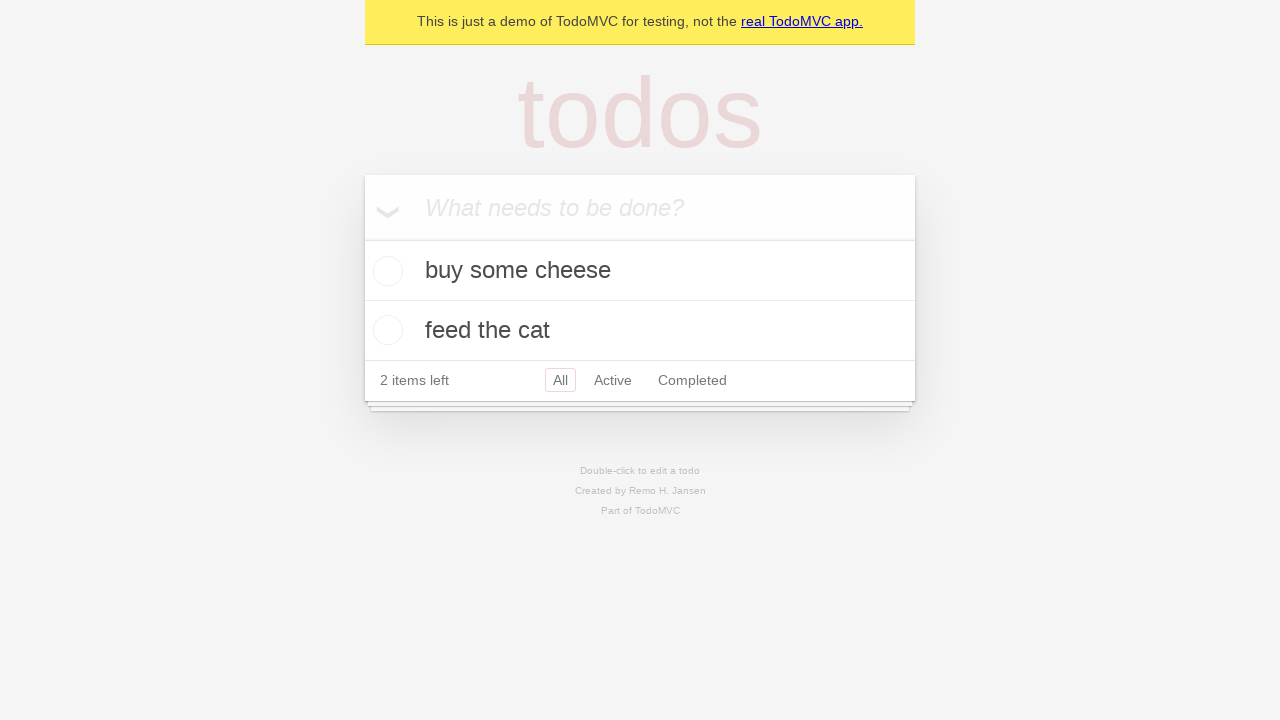

Filled third todo input with 'book a doctors appointment' on internal:attr=[placeholder="What needs to be done?"i]
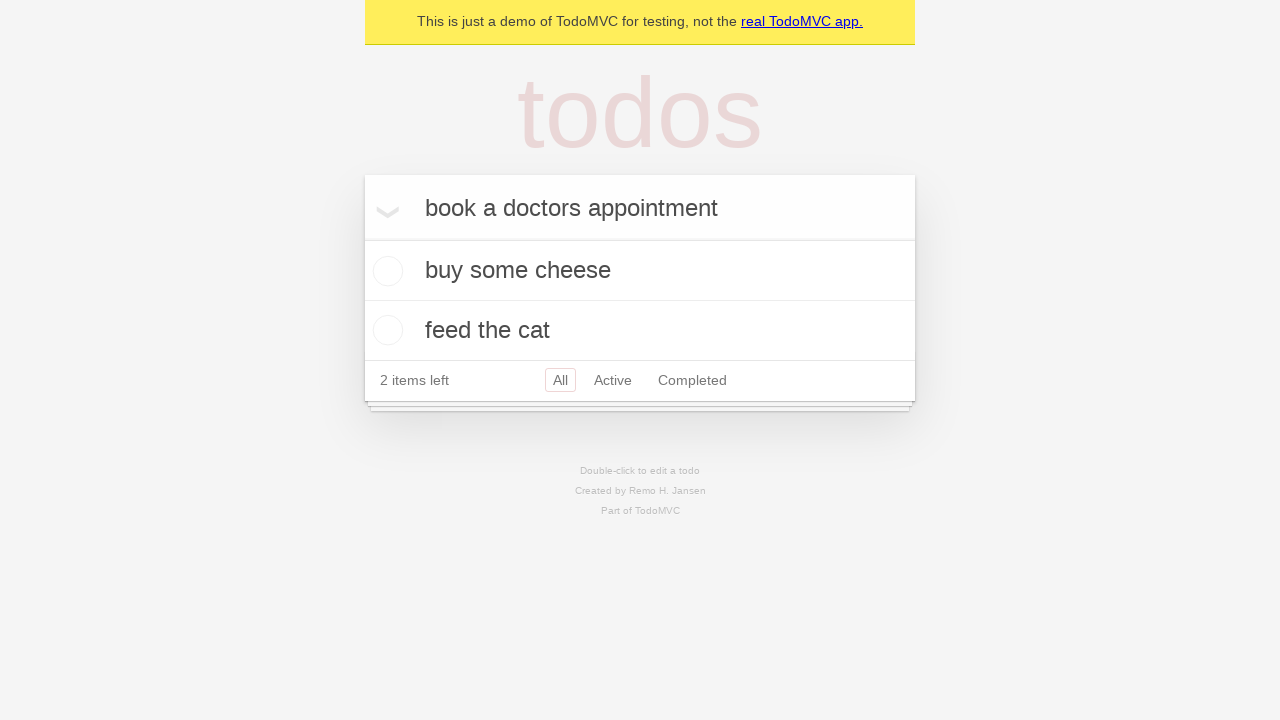

Pressed Enter to create third todo on internal:attr=[placeholder="What needs to be done?"i]
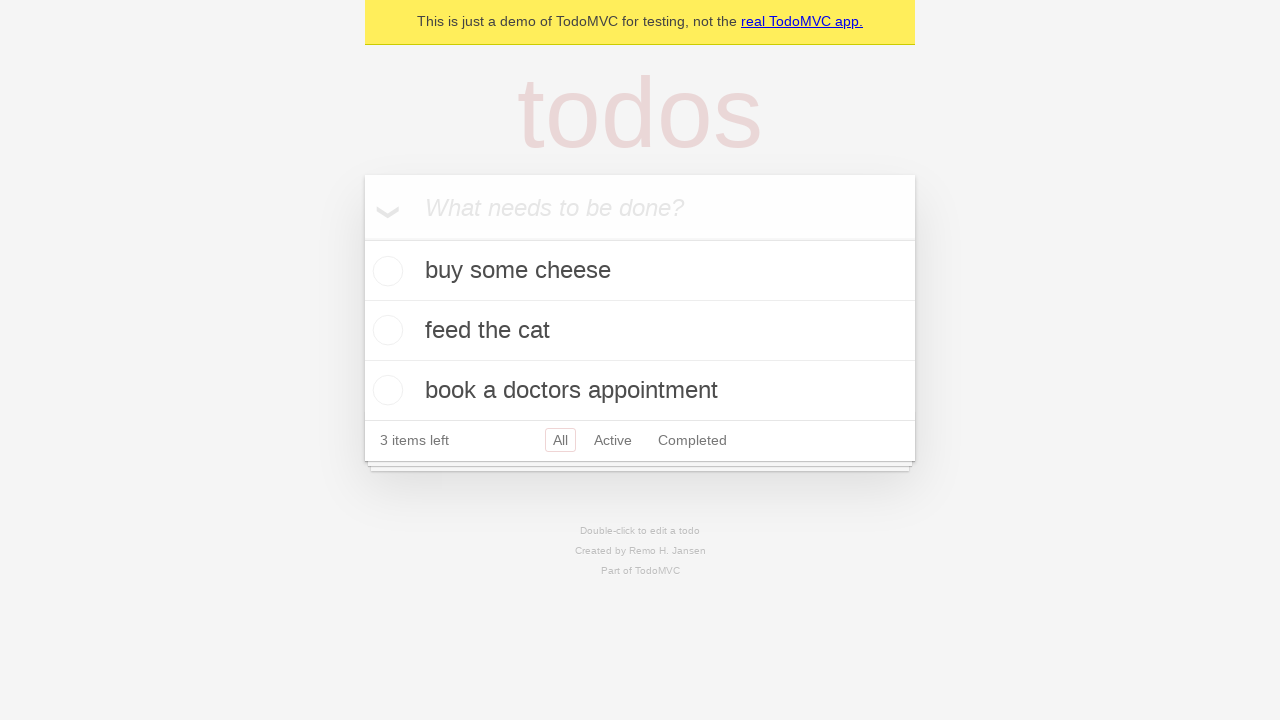

Located all todo items
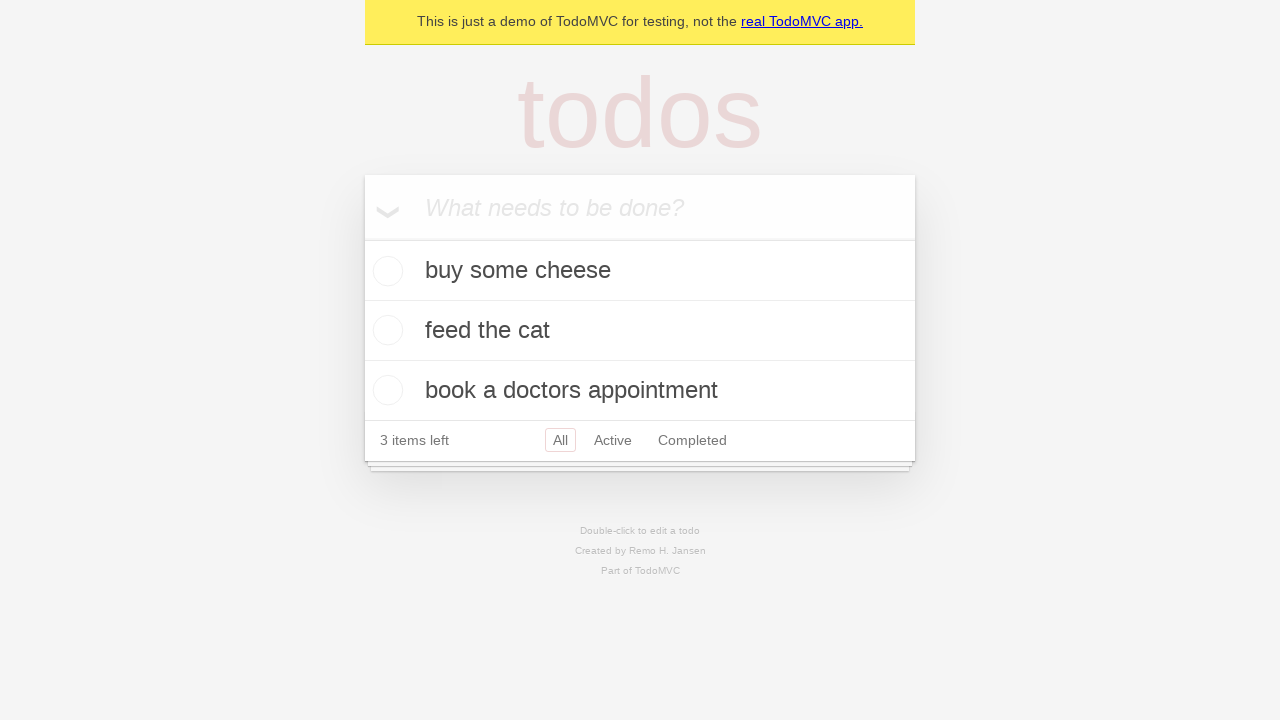

Double-clicked second todo item to enter edit mode at (640, 331) on internal:testid=[data-testid="todo-item"s] >> nth=1
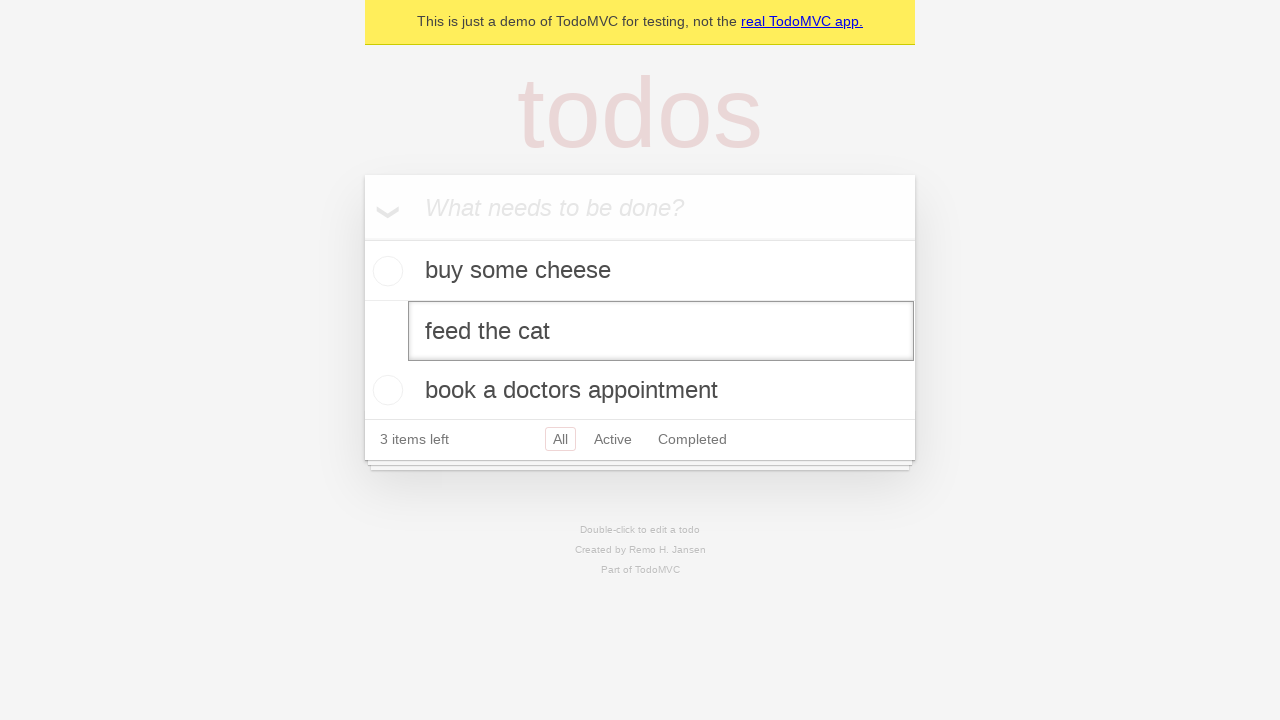

Filled edit textbox with '    buy some sausages    ' (text with whitespace) on internal:testid=[data-testid="todo-item"s] >> nth=1 >> internal:role=textbox[nam
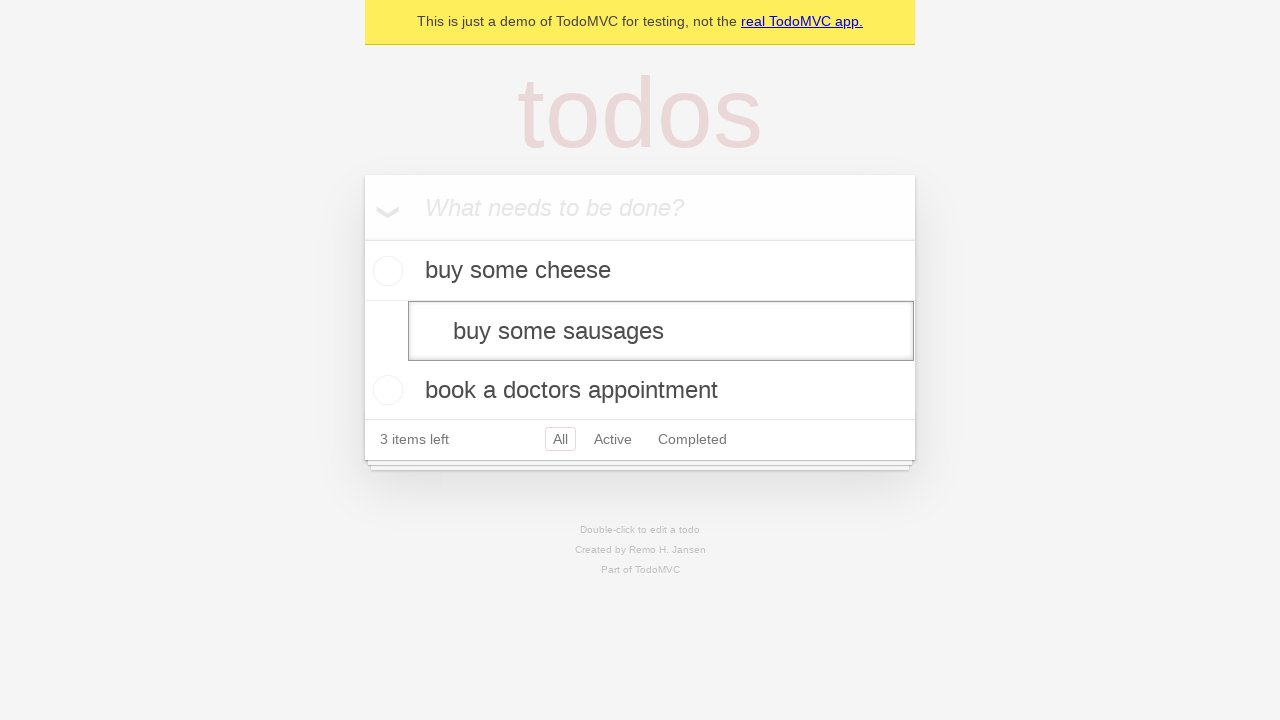

Pressed Enter to confirm edit and verify whitespace is trimmed on internal:testid=[data-testid="todo-item"s] >> nth=1 >> internal:role=textbox[nam
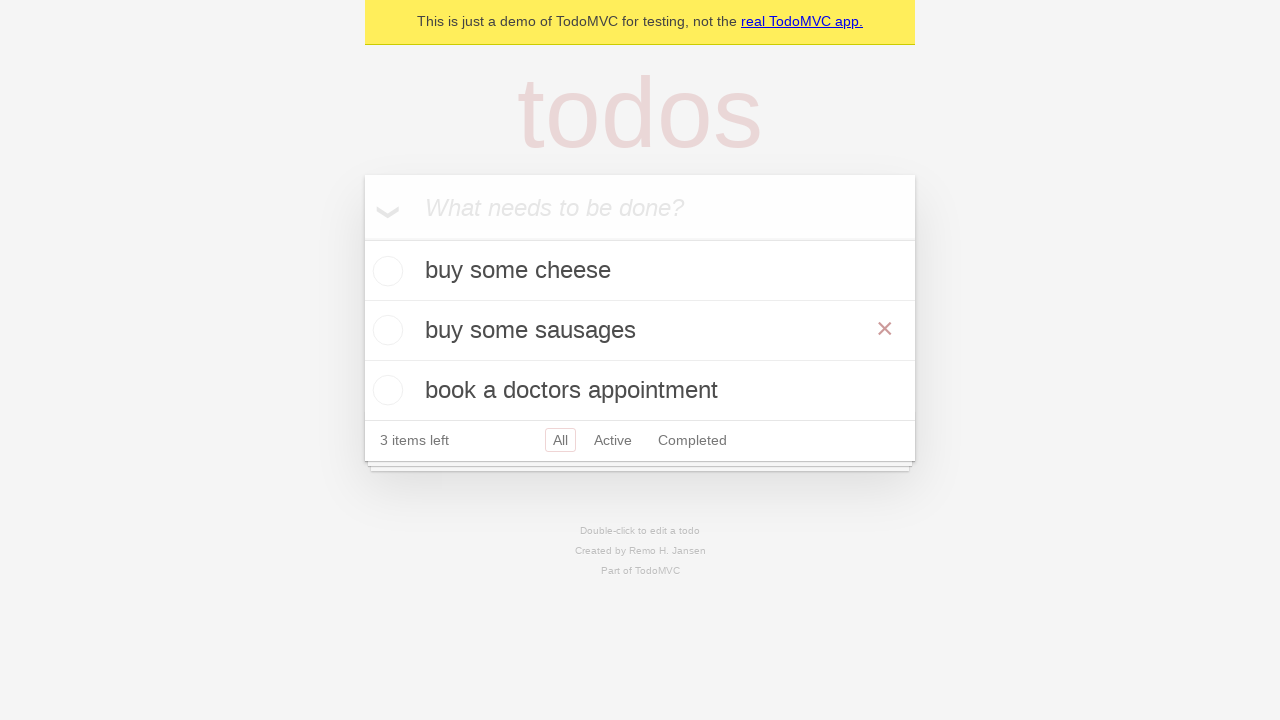

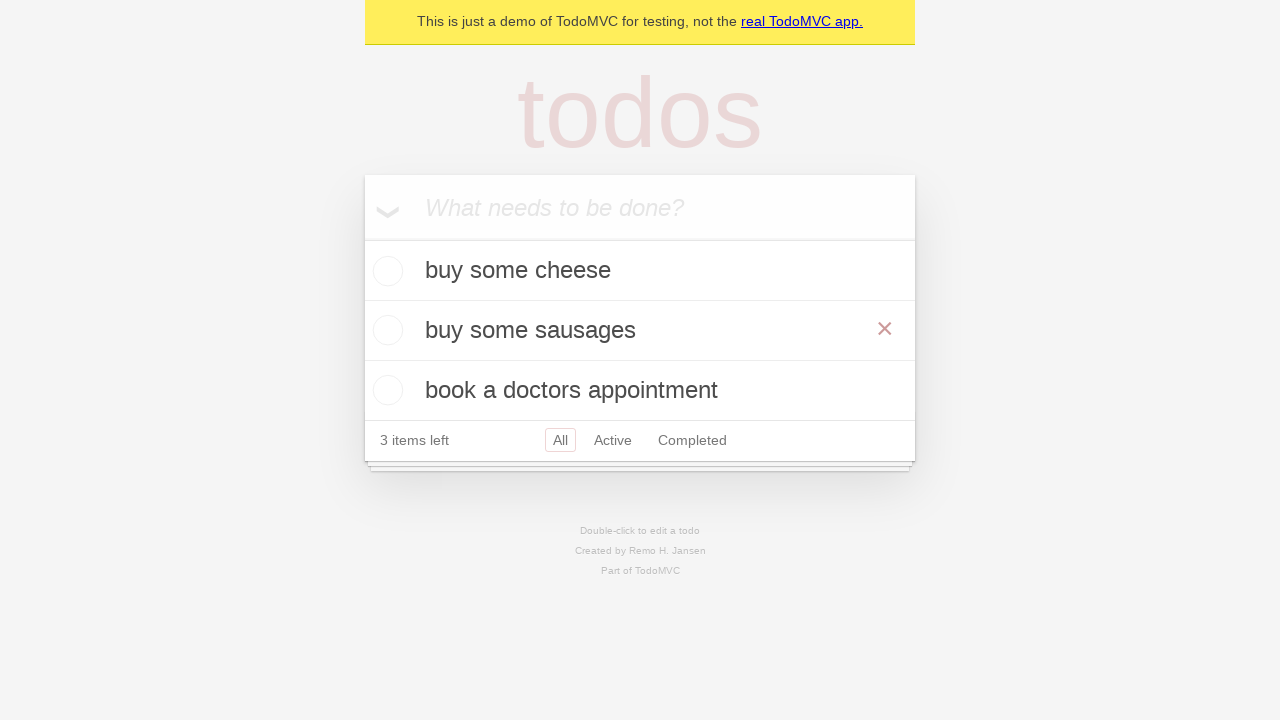